Tests web form functionality by filling a text box with "Selenium" and verifying the element is enabled

Starting URL: https://www.selenium.dev/selenium/web/web-form.html

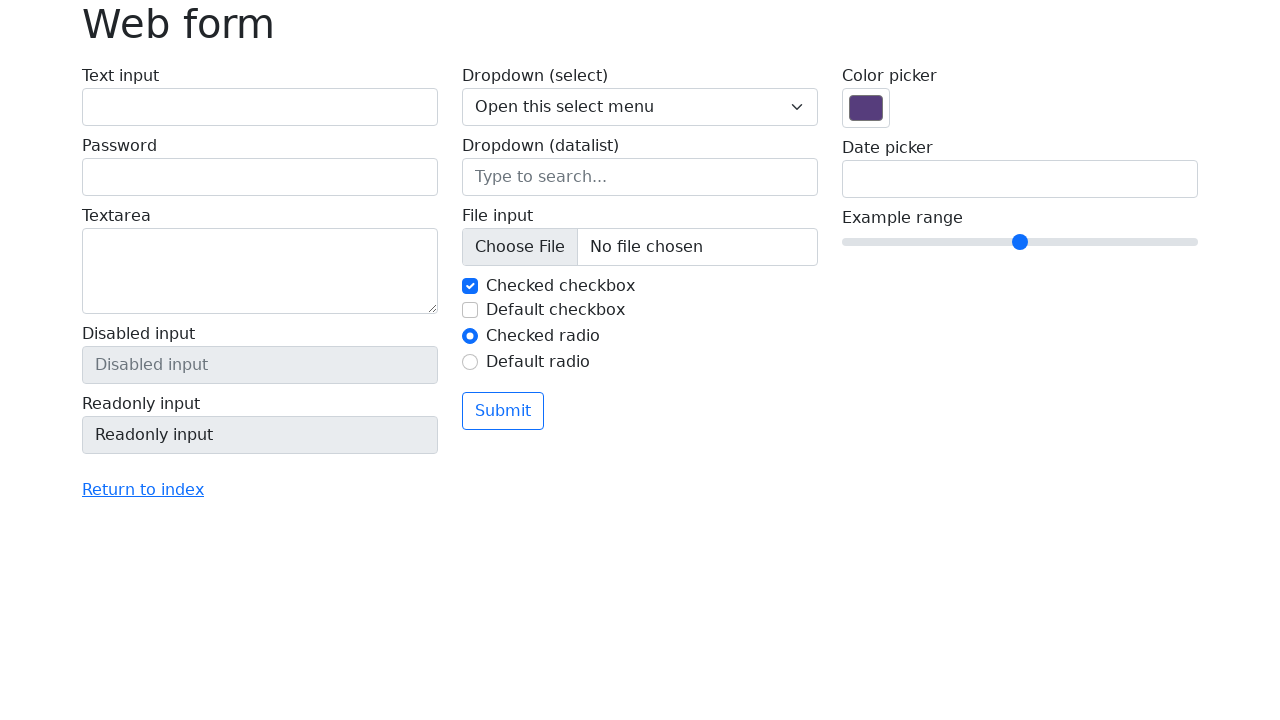

Navigated to Selenium web form test page
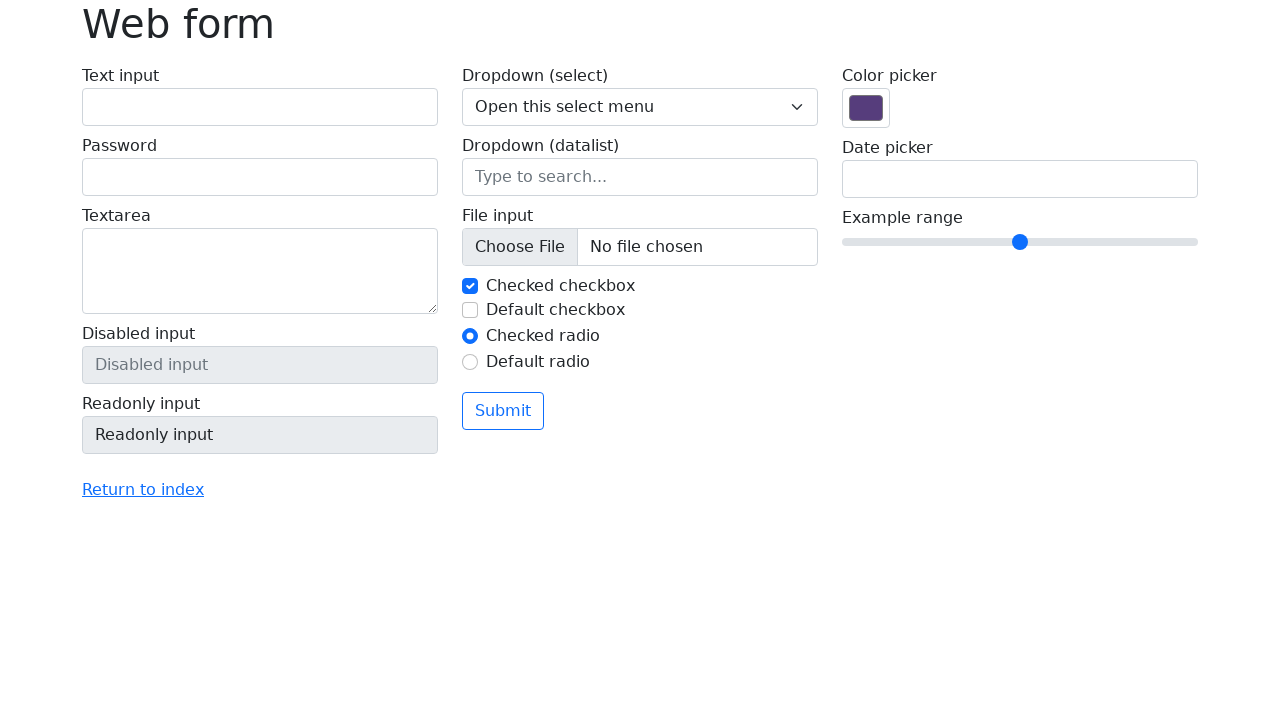

Filled text box with 'Selenium' on input[name='my-text']
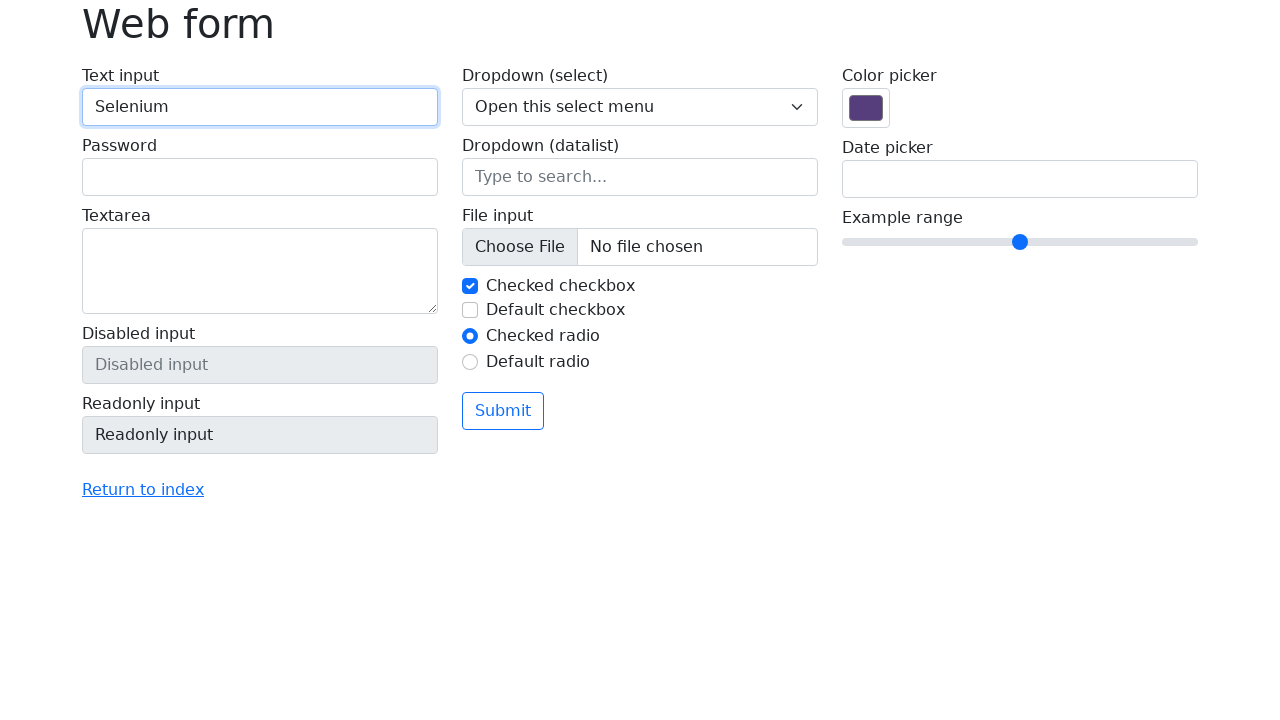

Verified that the text box is enabled
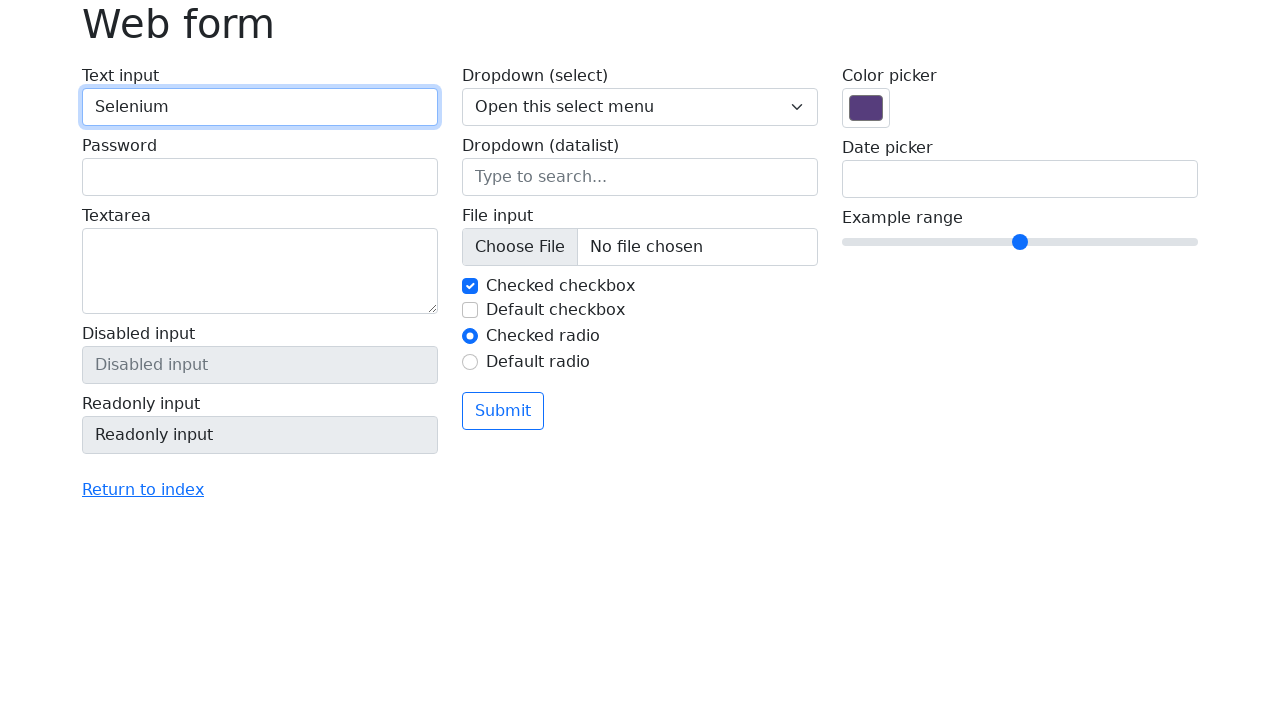

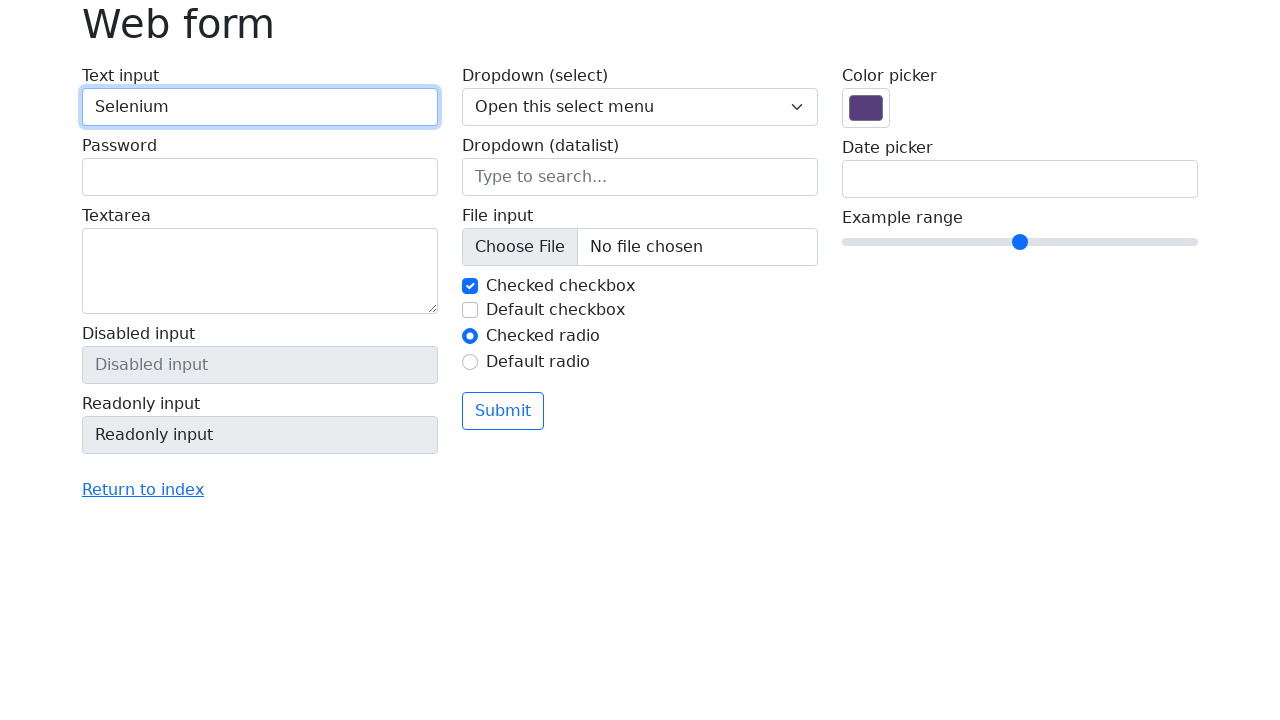